Tests a data types form by filling in personal information fields (name, address, email, phone, city, country, job position, company) while leaving the zip code empty, then submits the form and verifies field validation styling.

Starting URL: https://bonigarcia.dev/selenium-webdriver-java/data-types.html

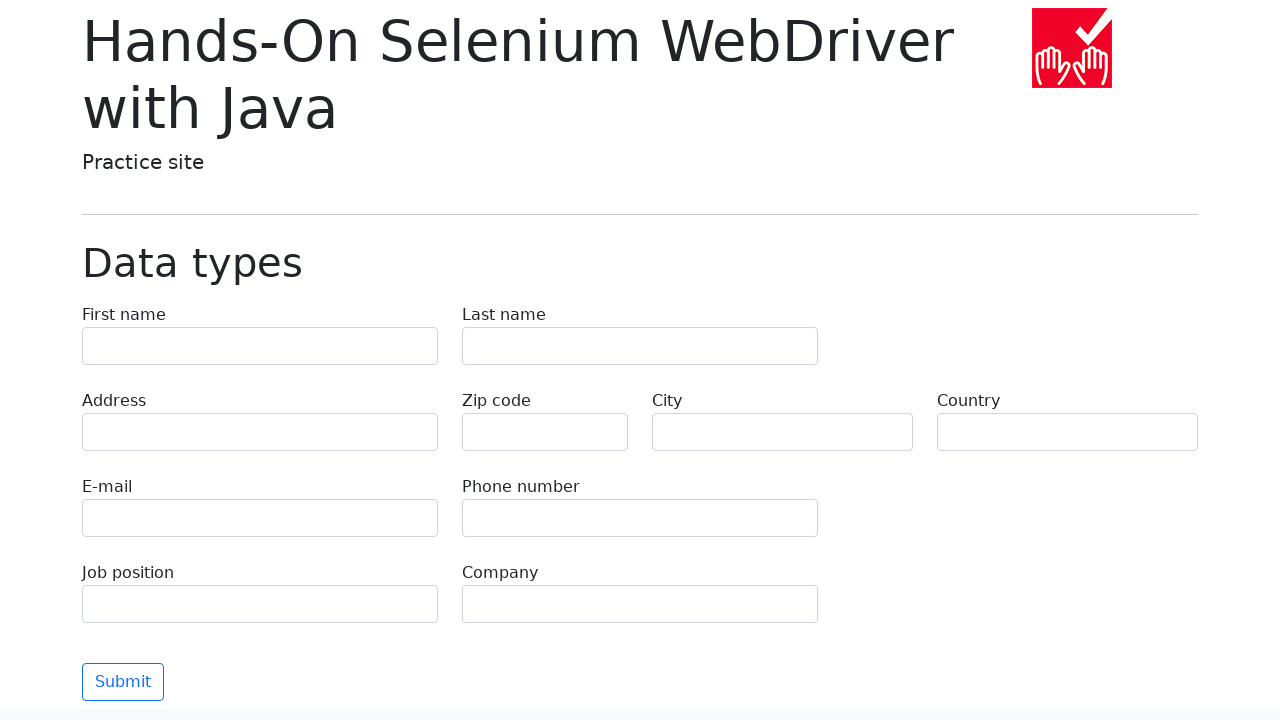

Navigated to data types form page
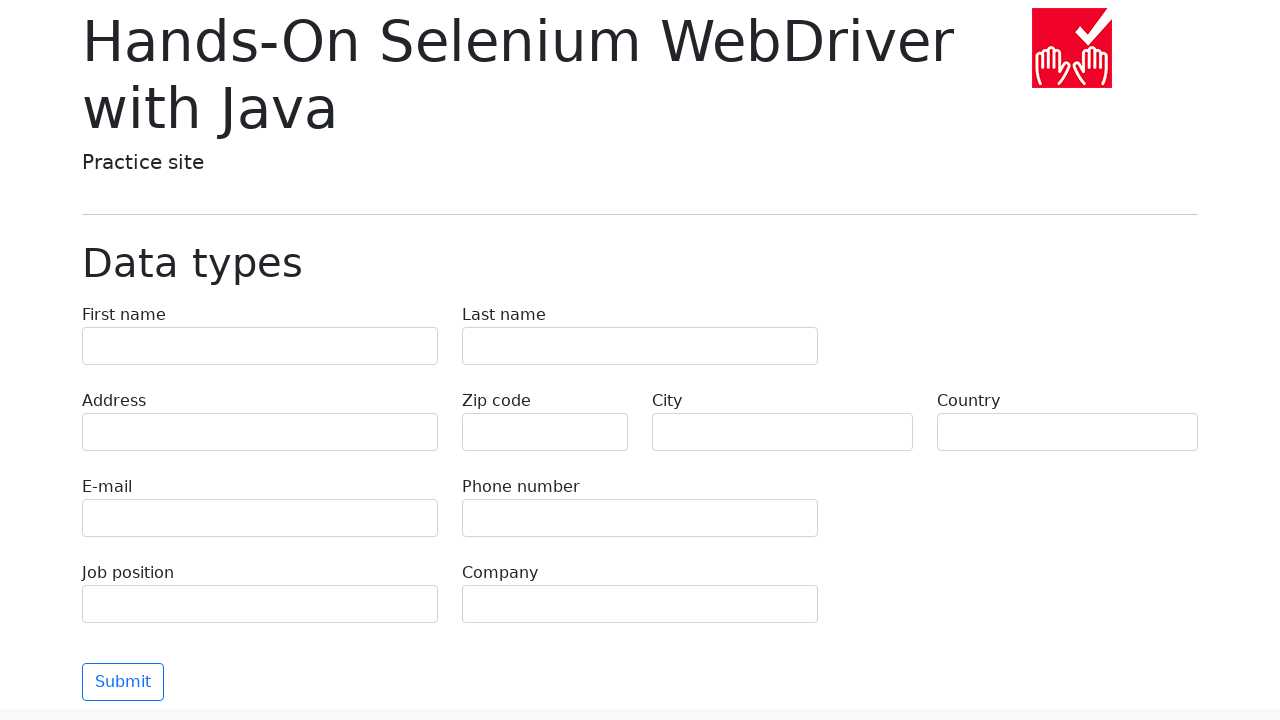

Filled first name field with 'Иван' on [name='first-name']
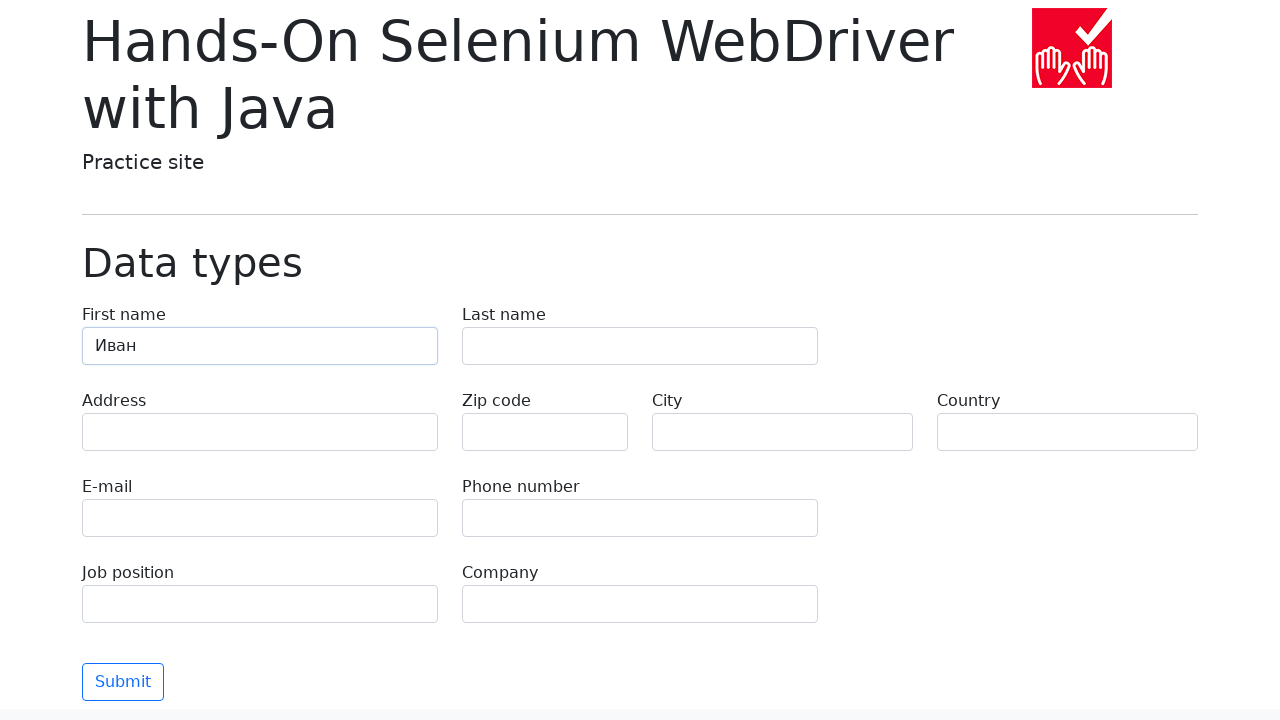

Filled last name field with 'Петров' on [name='last-name']
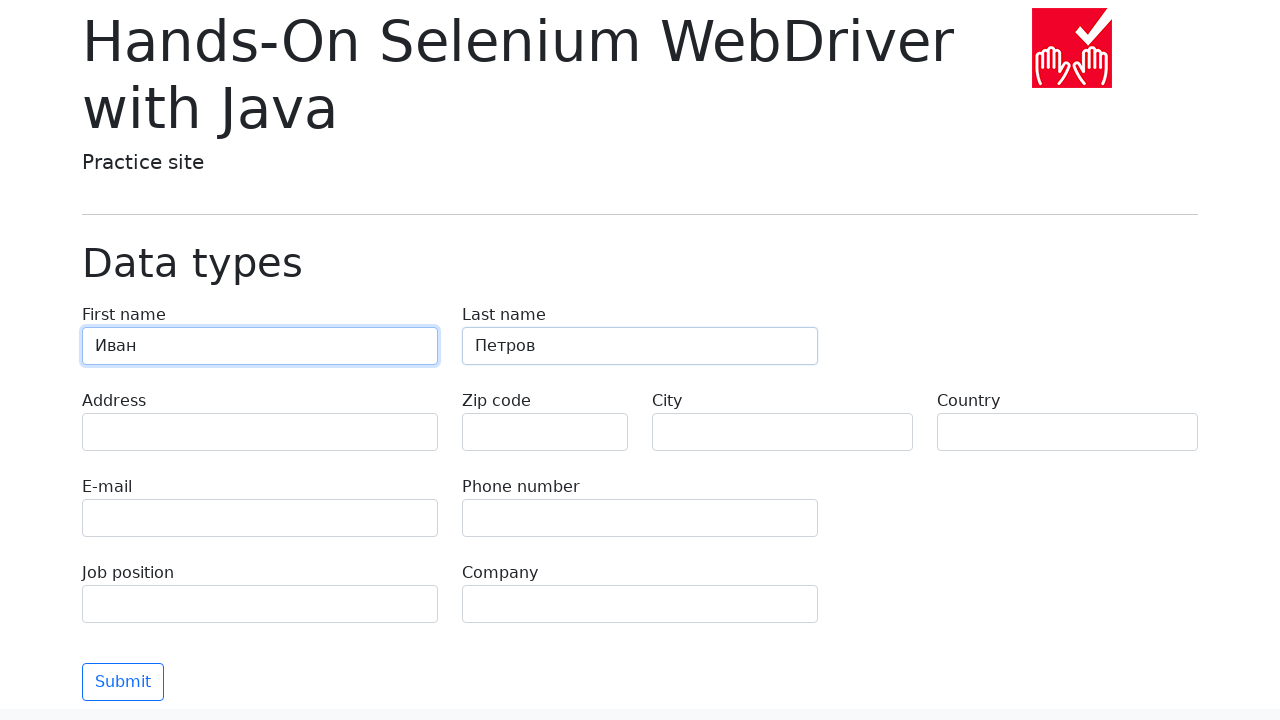

Filled address field with 'Ленина, 55-3' on [name='address']
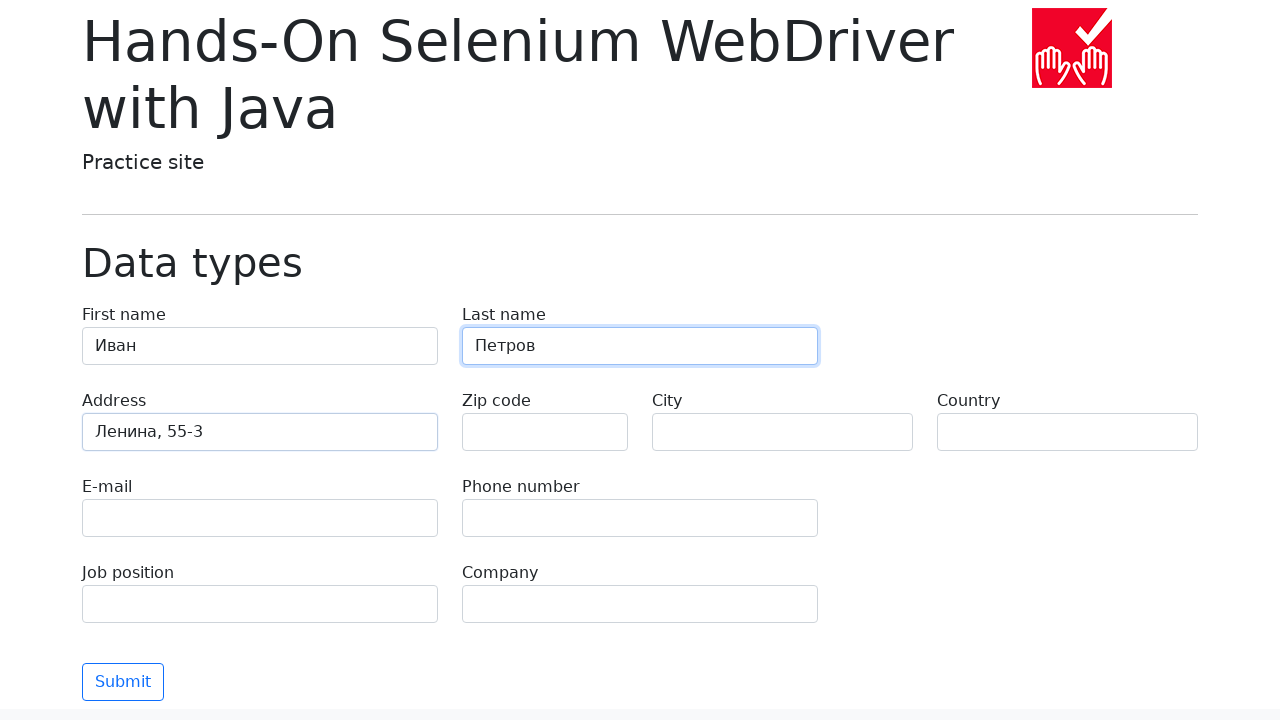

Filled email field with 'test@skypro.com' on [name='e-mail']
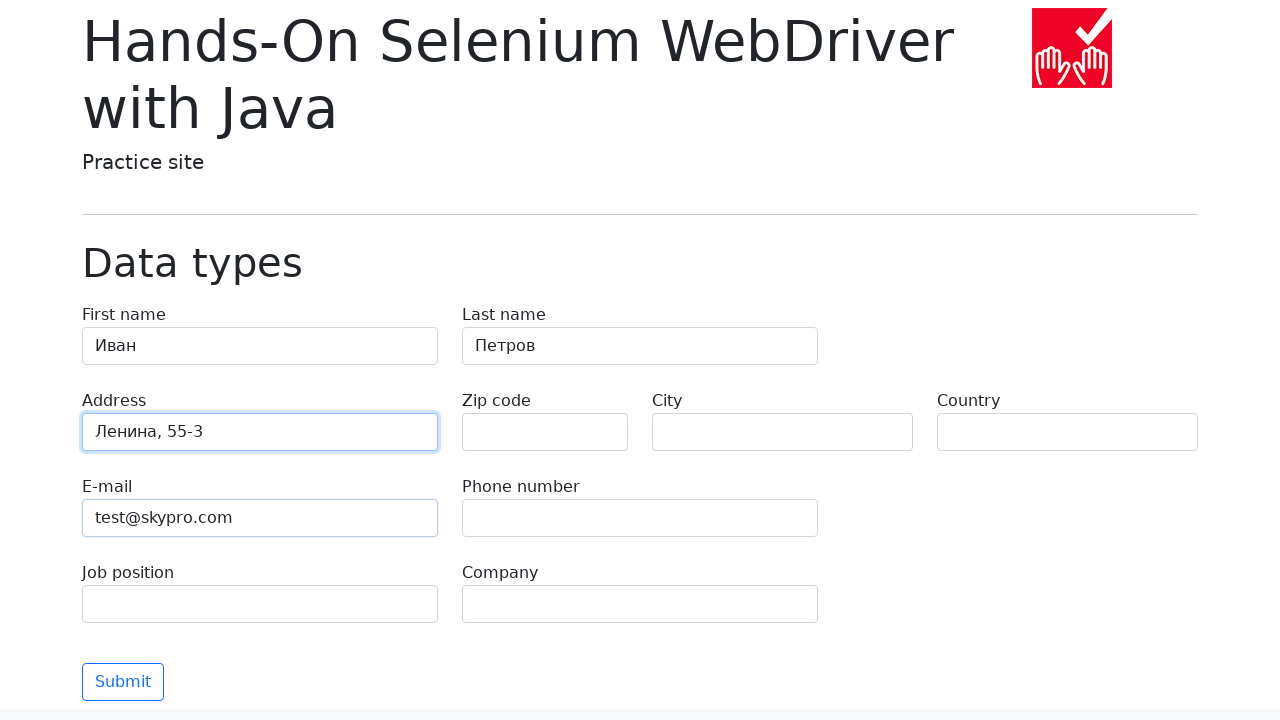

Filled phone number field with '+7985899998787' on [name='phone']
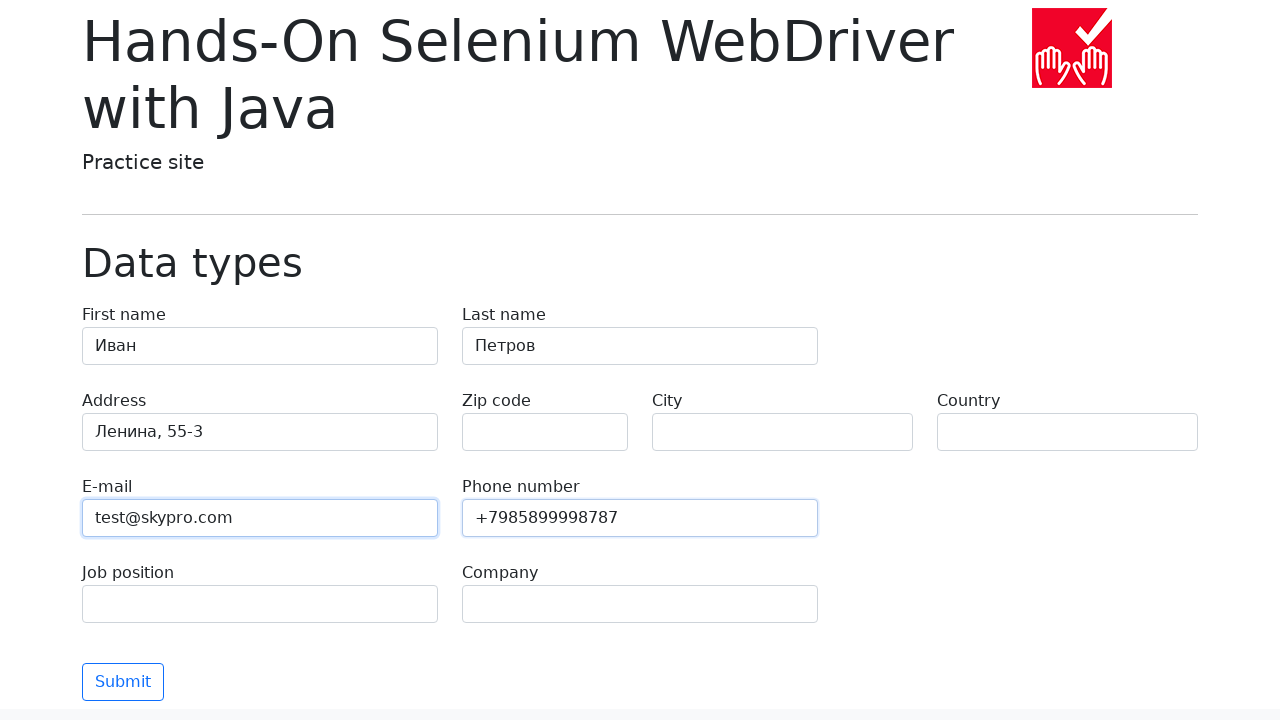

Filled city field with 'Москва' on [name='city']
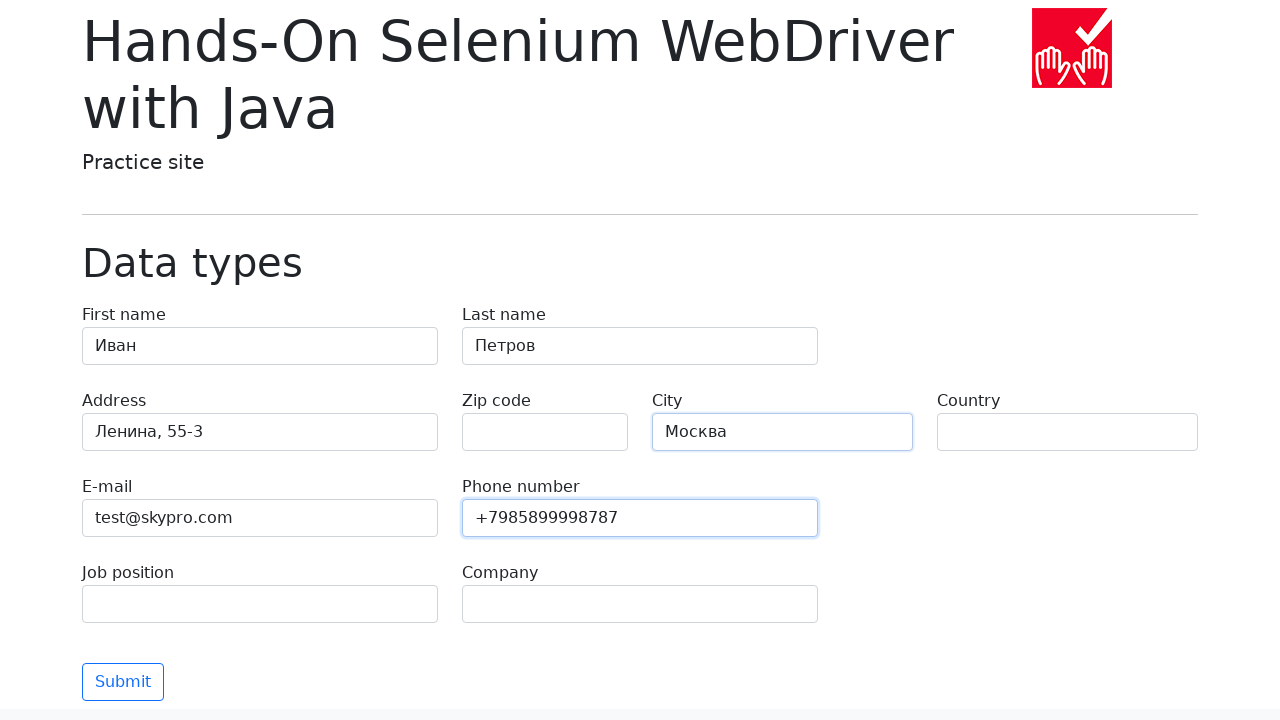

Filled country field with 'Россия' on [name='country']
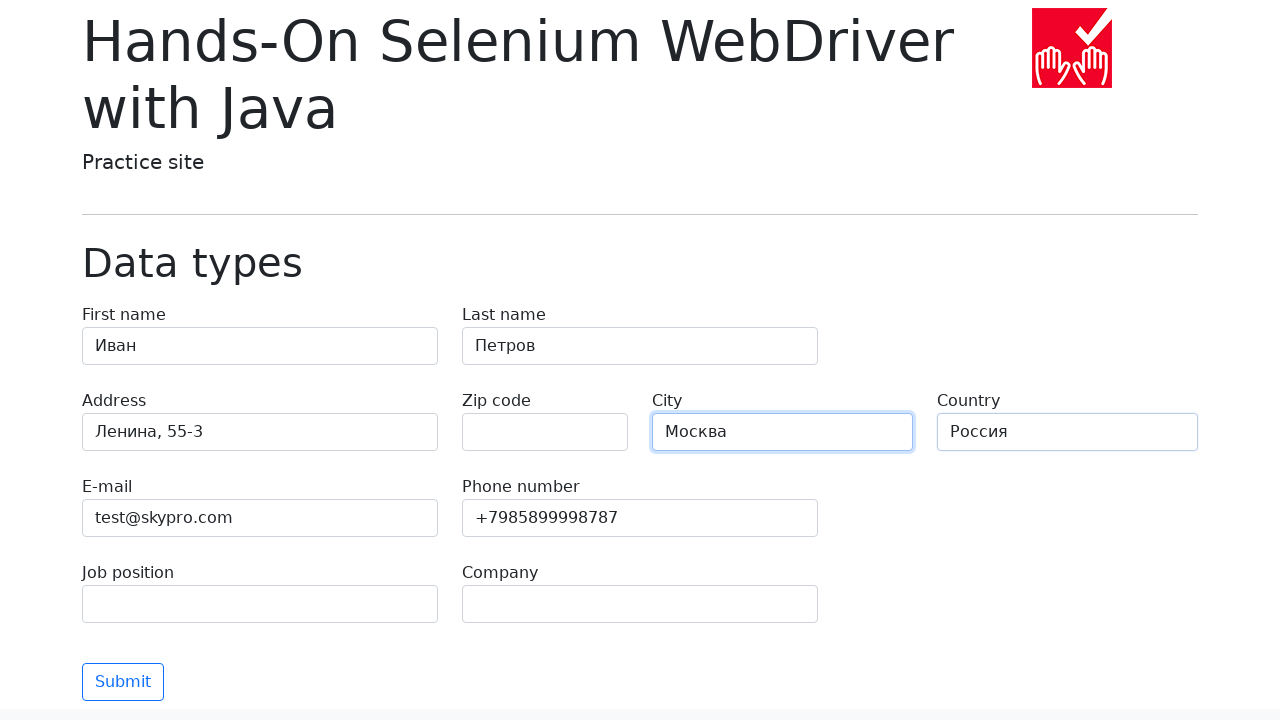

Filled job position field with 'QA' on [name='job-position']
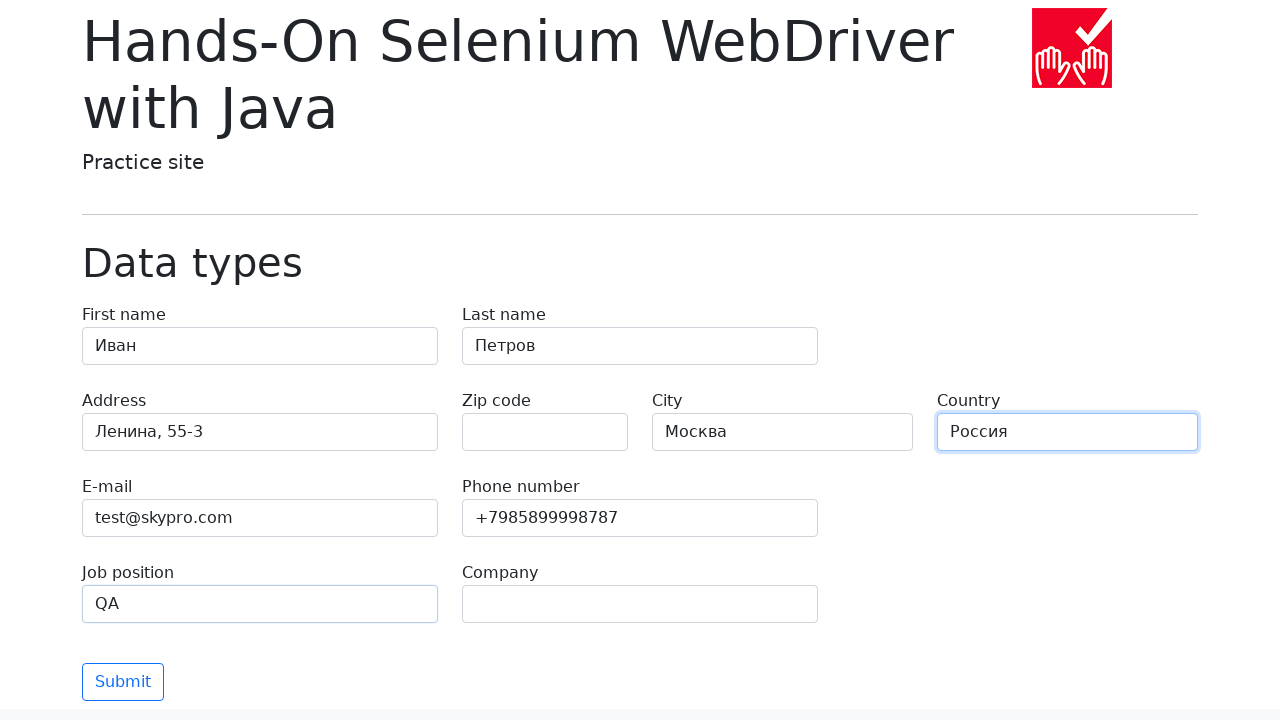

Filled company field with 'SkyPro' on [name='company']
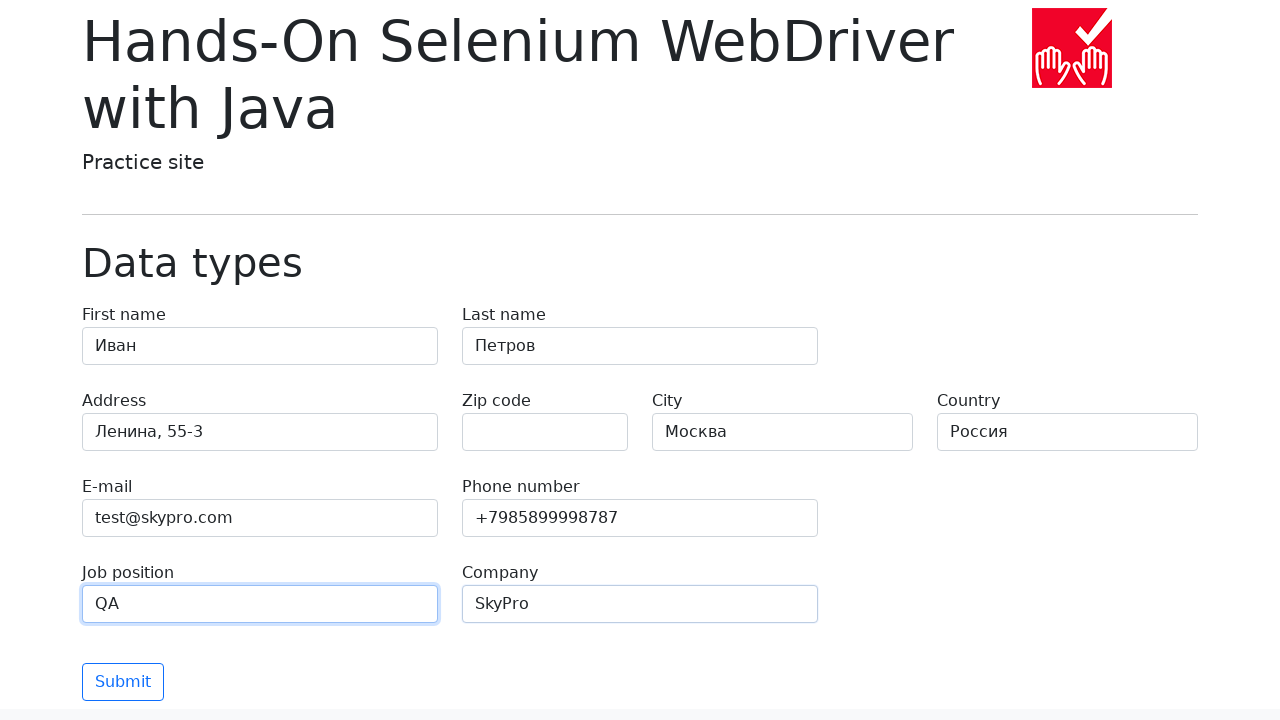

Clicked submit button to submit form at (123, 682) on button.btn.btn-outline-primary.mt-3
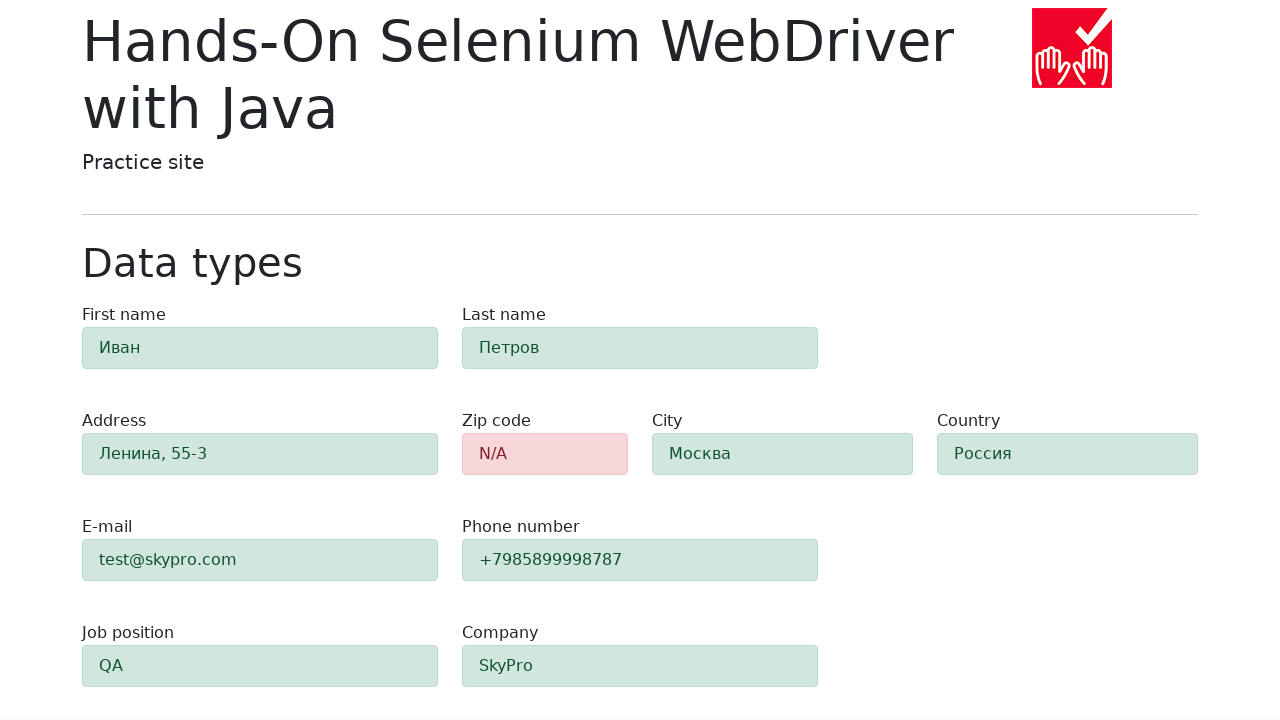

Form validation completed, zip-code field error is visible
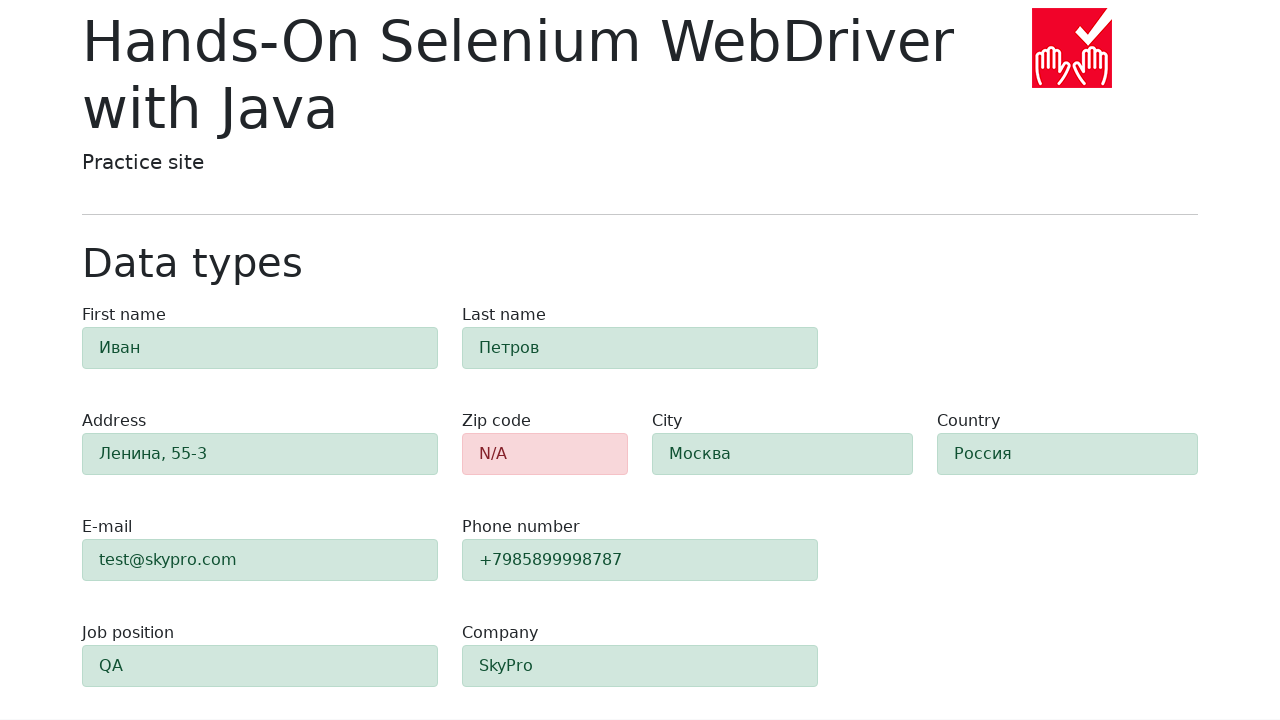

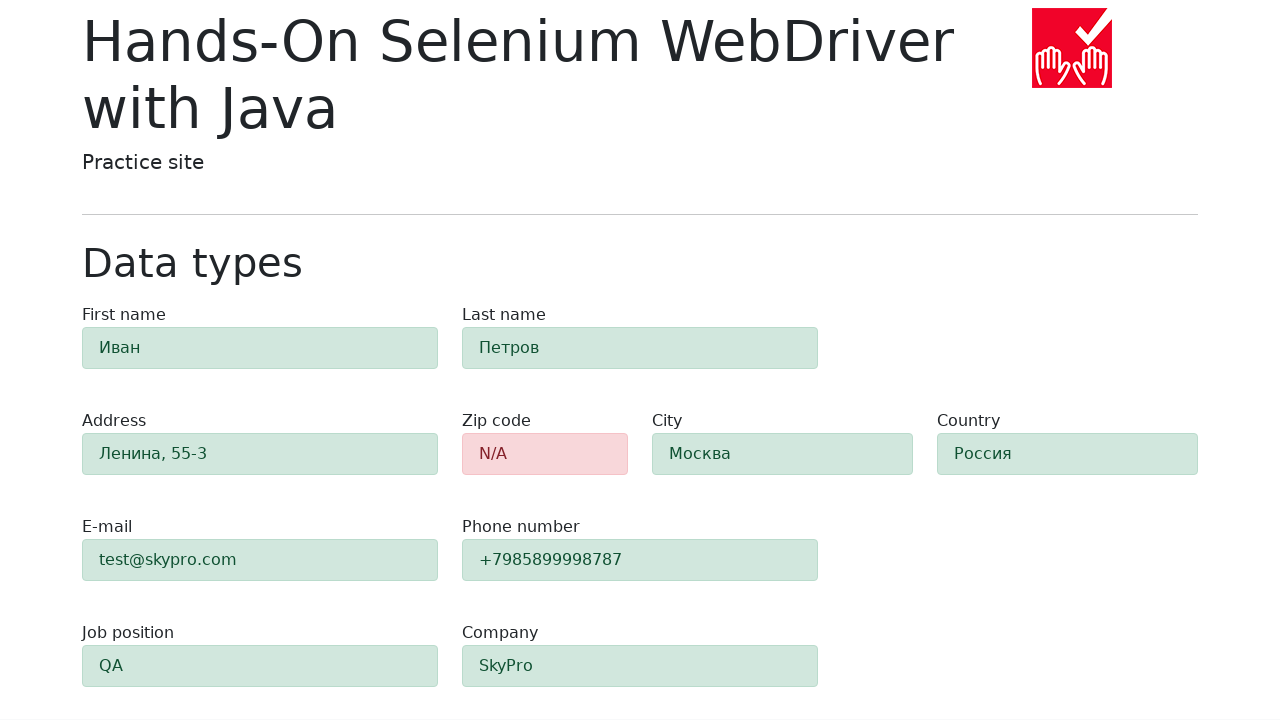